Navigates to parkstreet.com and checks for the existence of a form field with name 'firstname'

Starting URL: http://parkstreet.com/

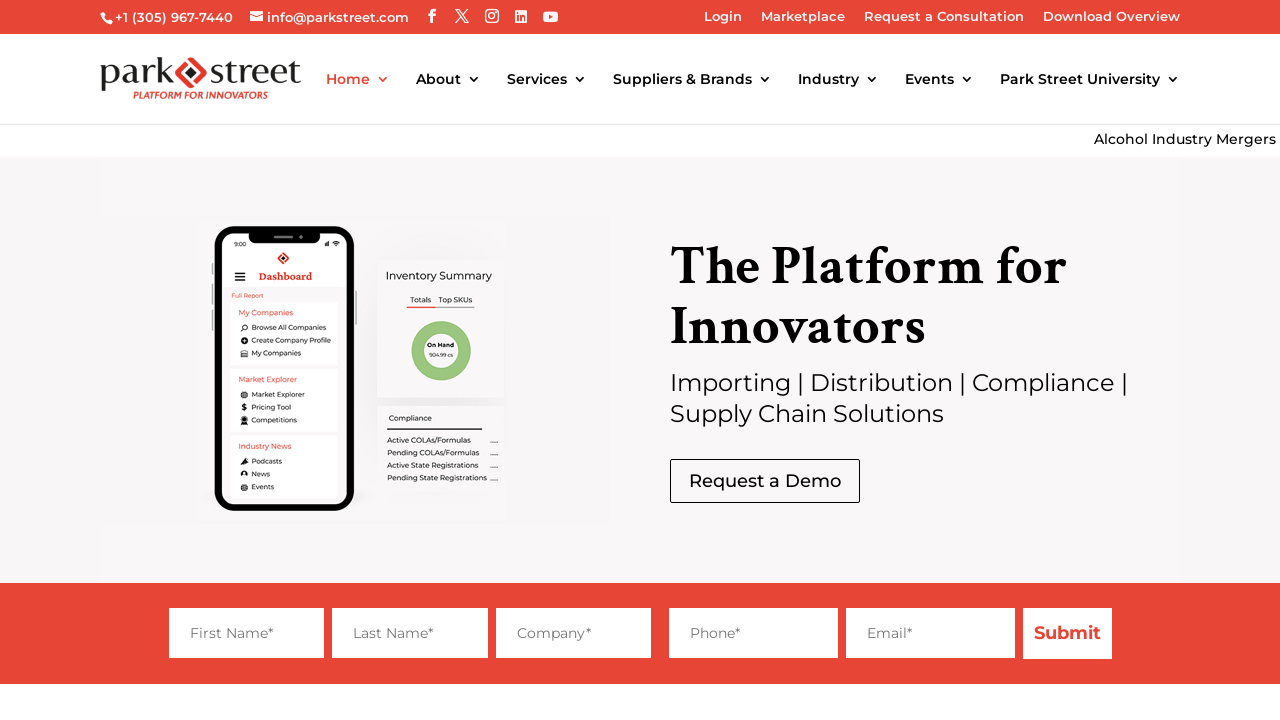

Navigated to http://parkstreet.com/
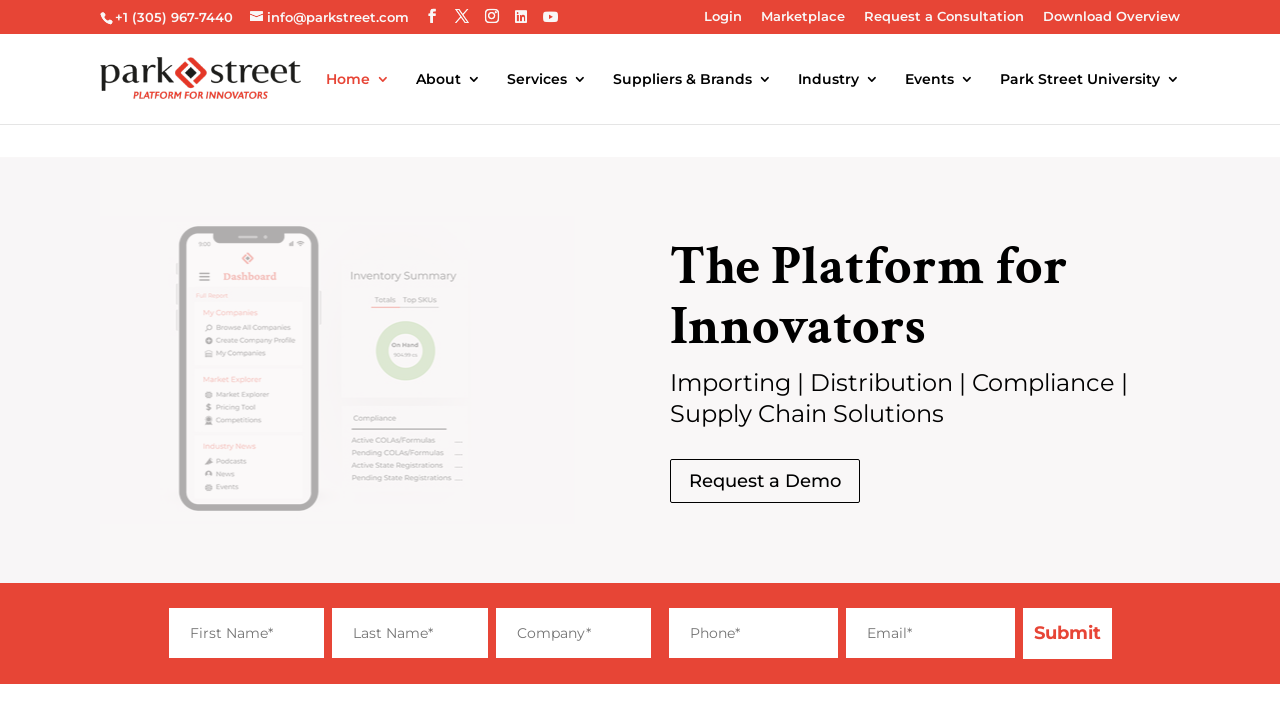

Form field with name 'firstname' is present on the page
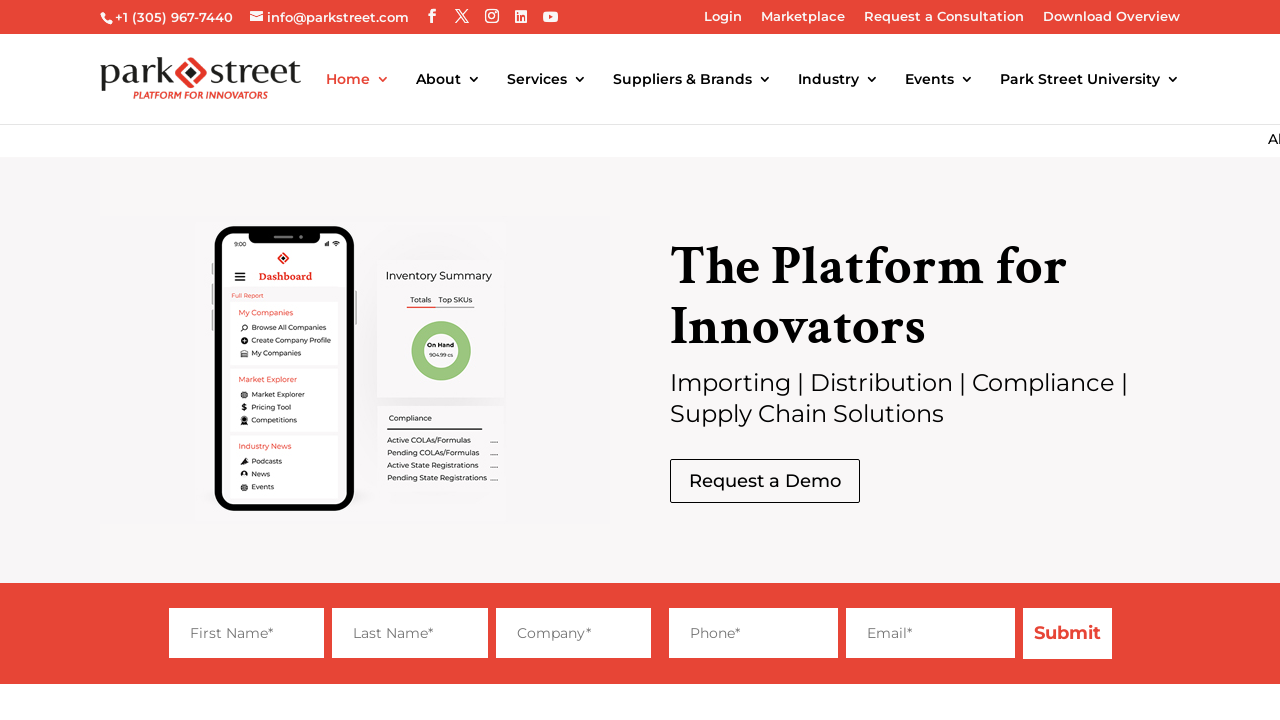

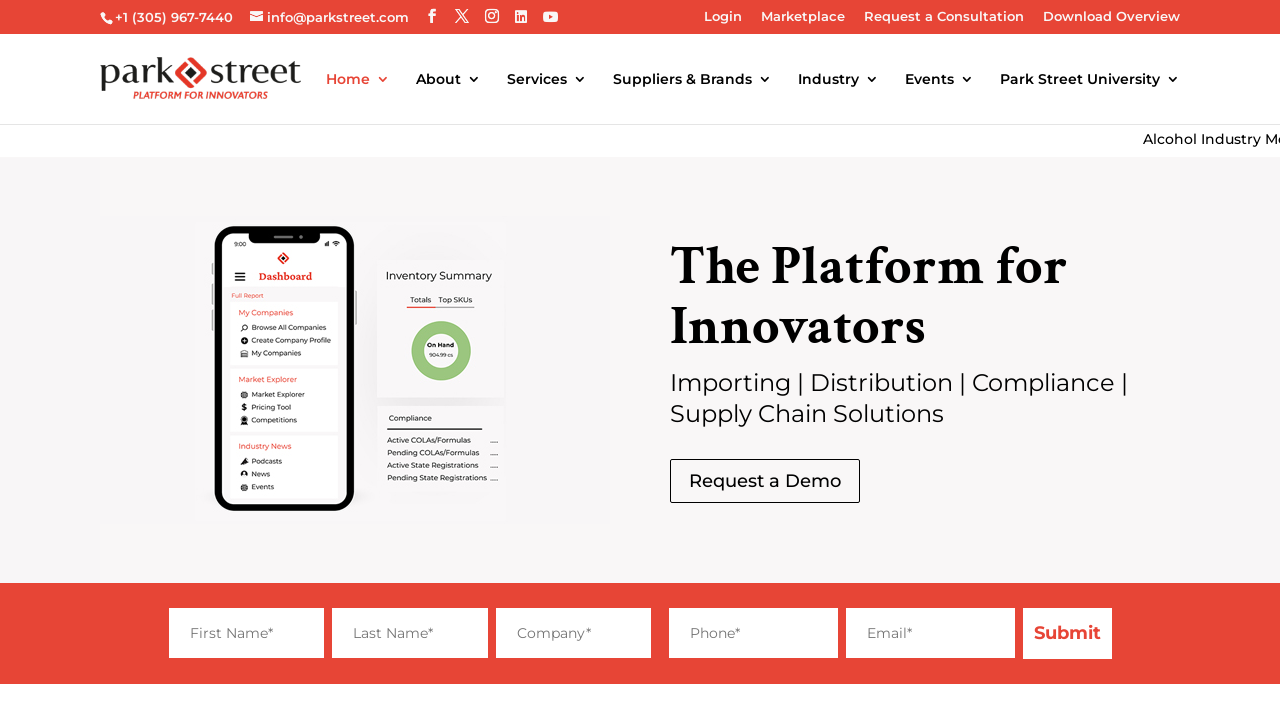